Tests that the Clear completed button is hidden when there are no completed items

Starting URL: https://demo.playwright.dev/todomvc

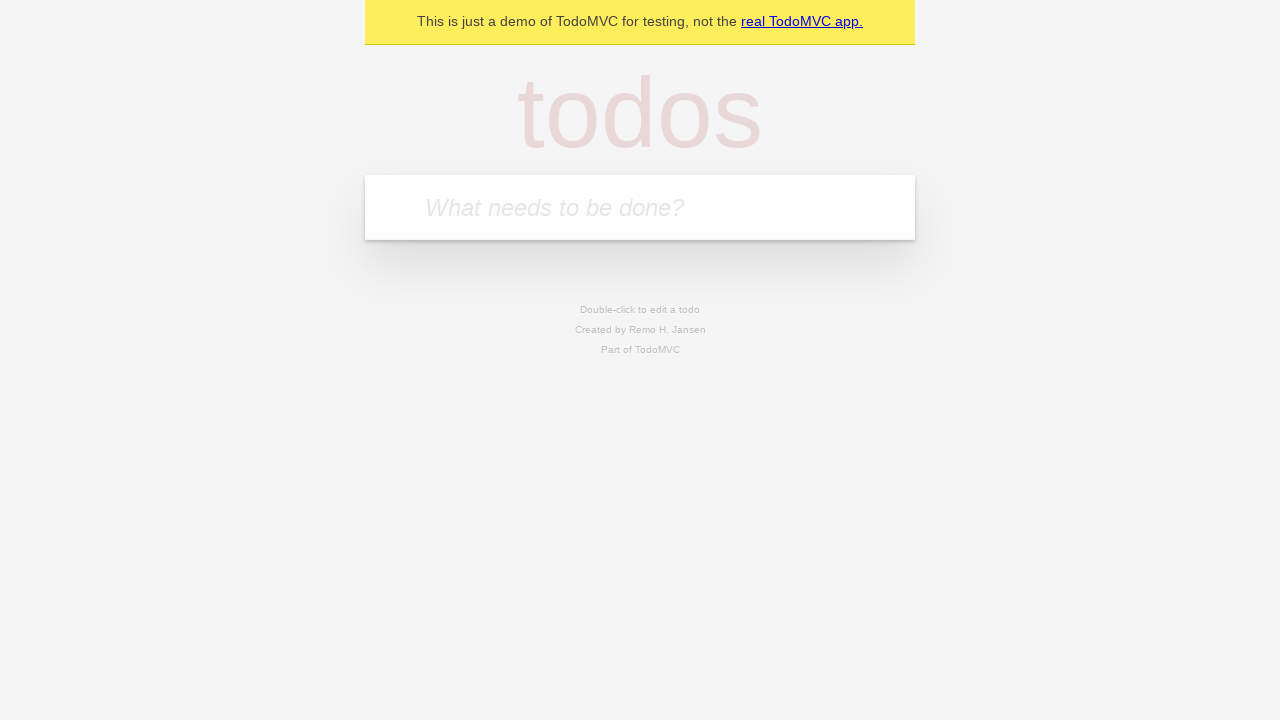

Filled todo input with 'buy some cheese' on internal:attr=[placeholder="What needs to be done?"i]
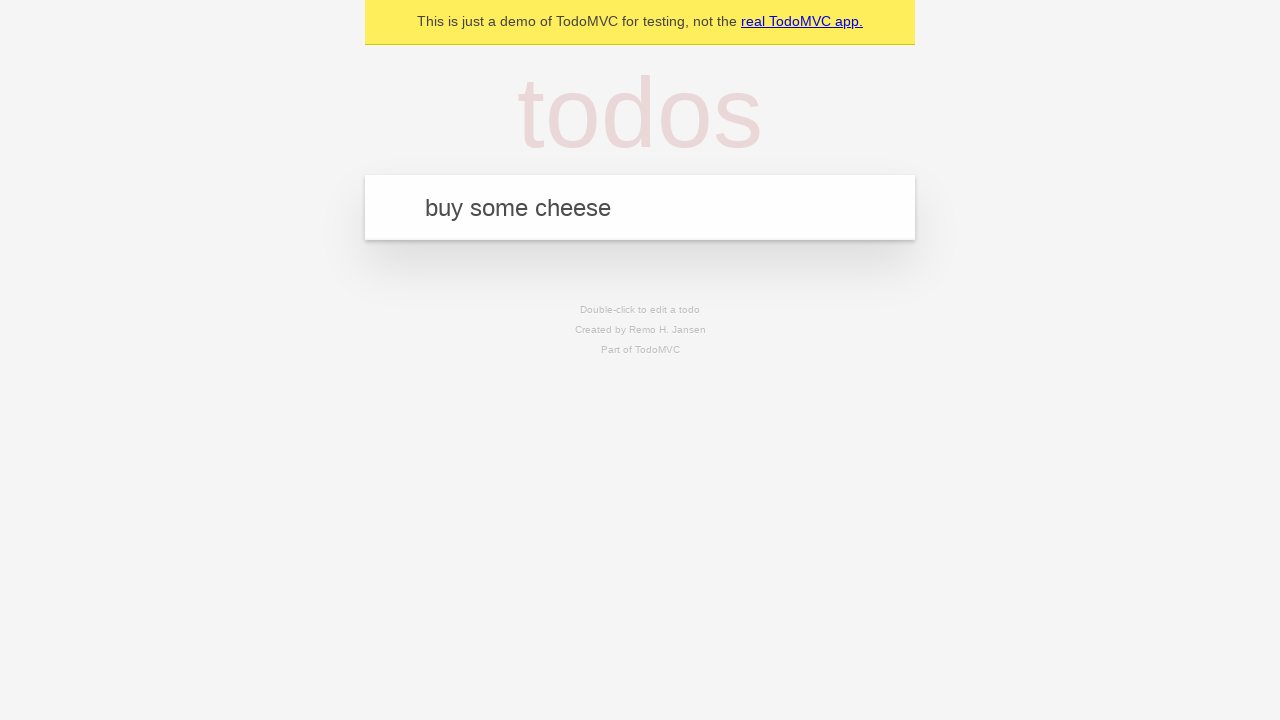

Pressed Enter to add first todo on internal:attr=[placeholder="What needs to be done?"i]
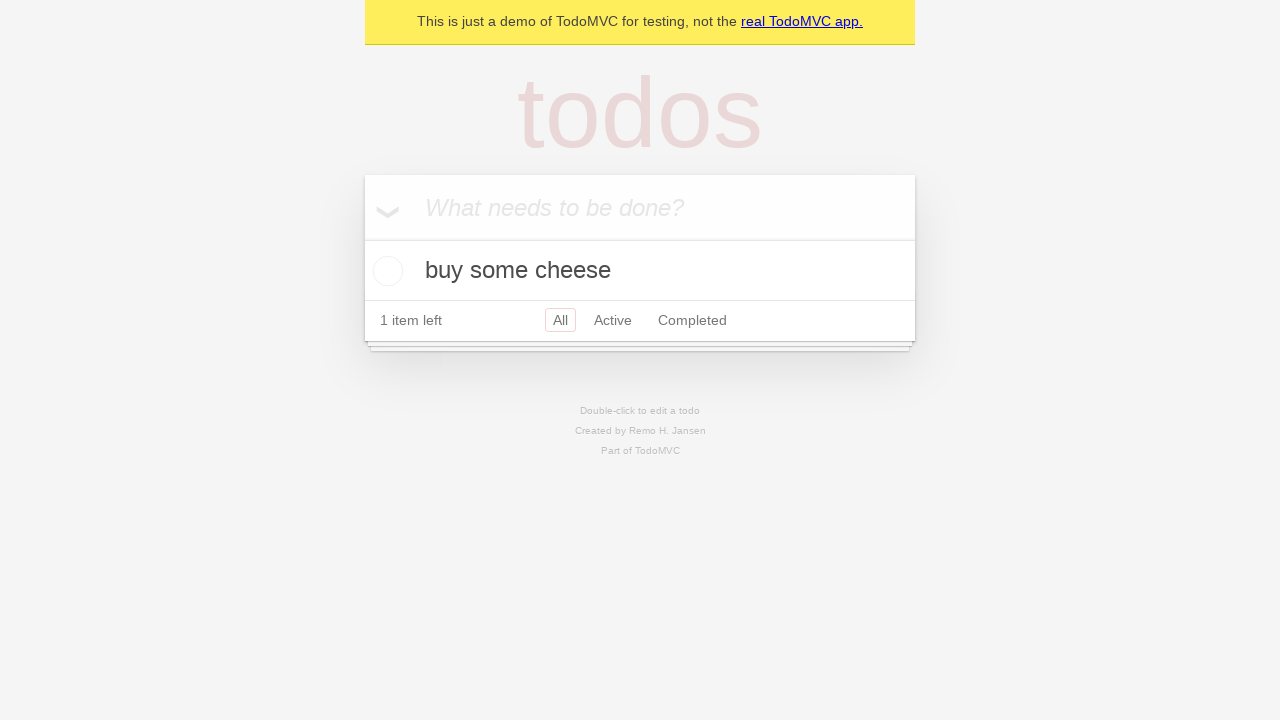

Filled todo input with 'feed the cat' on internal:attr=[placeholder="What needs to be done?"i]
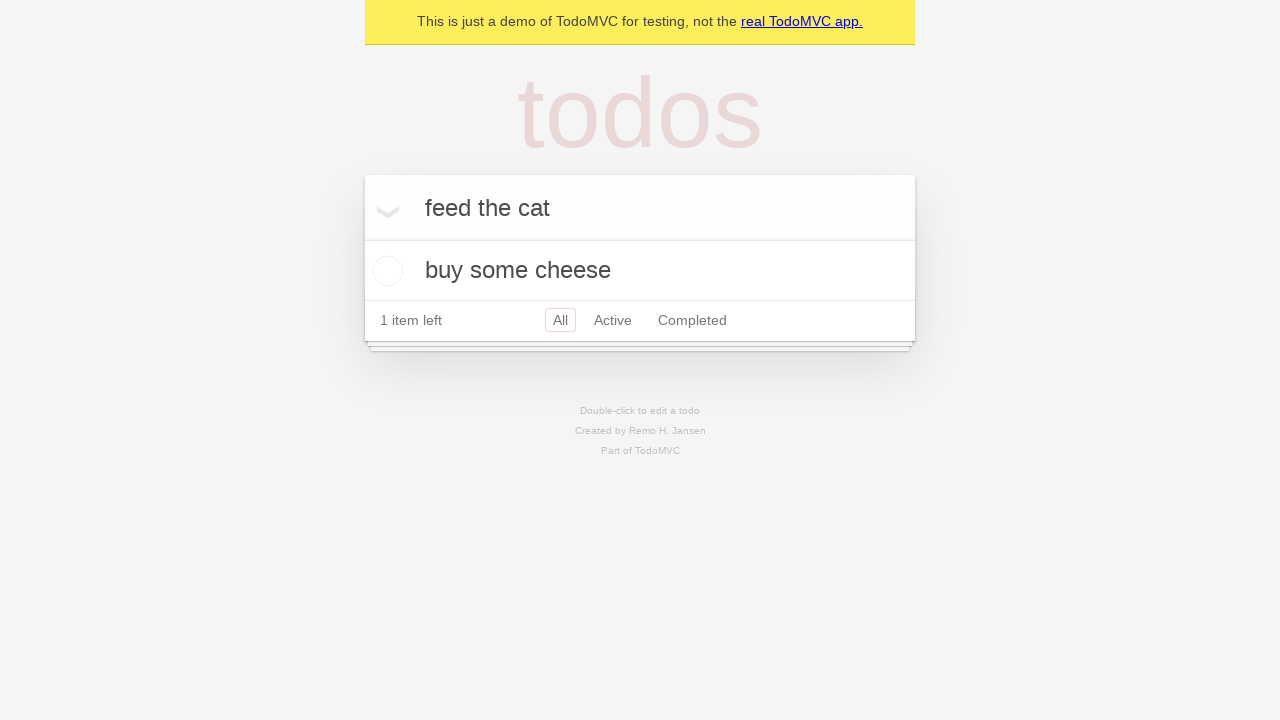

Pressed Enter to add second todo on internal:attr=[placeholder="What needs to be done?"i]
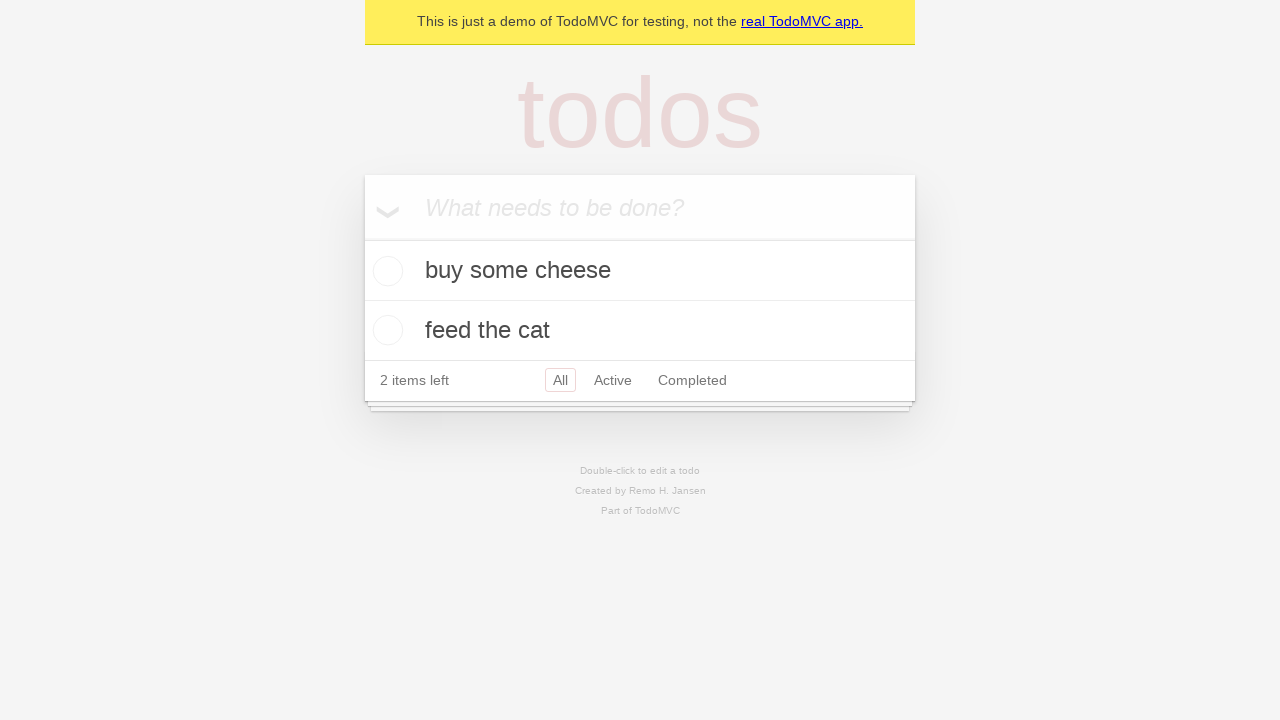

Filled todo input with 'book a doctors appointment' on internal:attr=[placeholder="What needs to be done?"i]
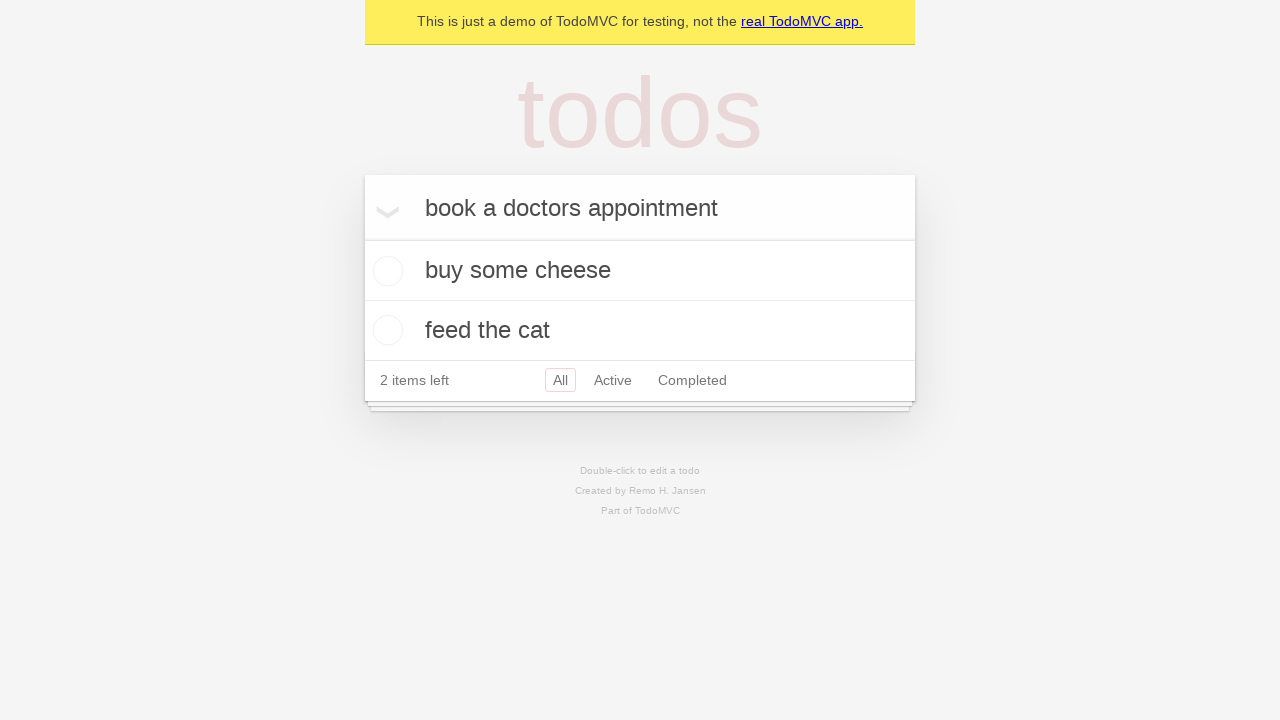

Pressed Enter to add third todo on internal:attr=[placeholder="What needs to be done?"i]
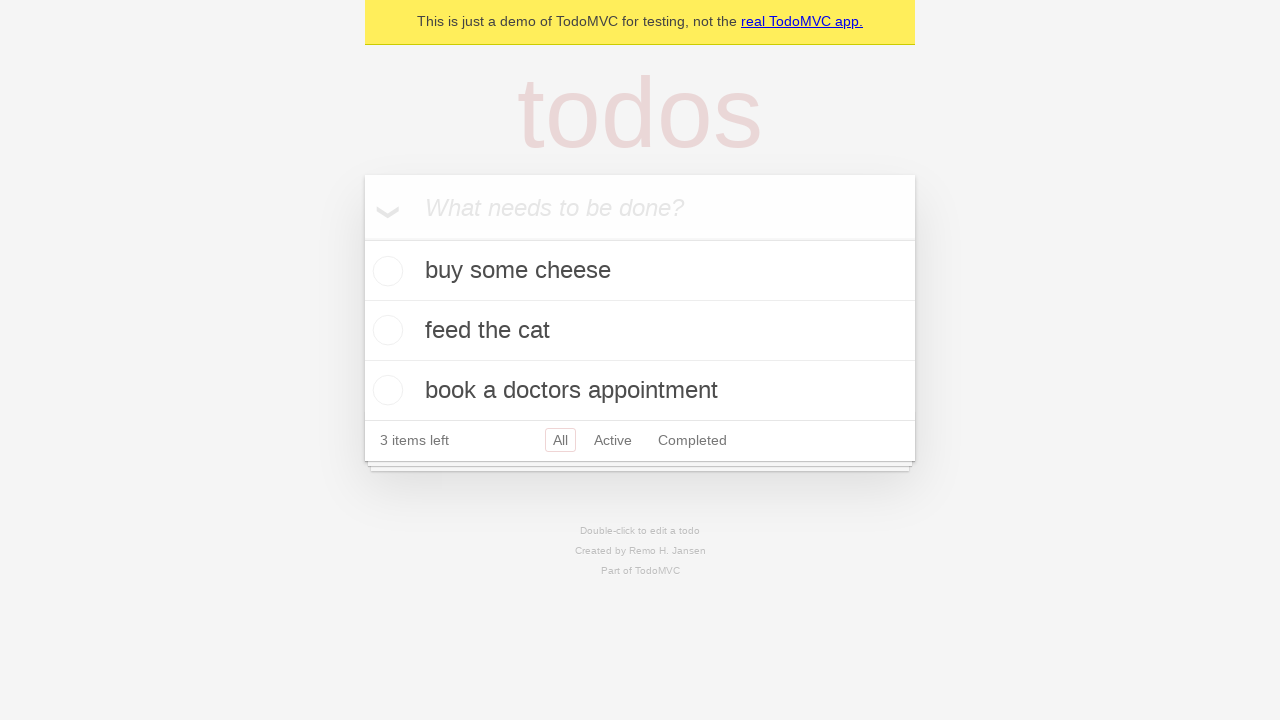

Checked the first todo item as completed at (385, 271) on .todo-list li .toggle >> nth=0
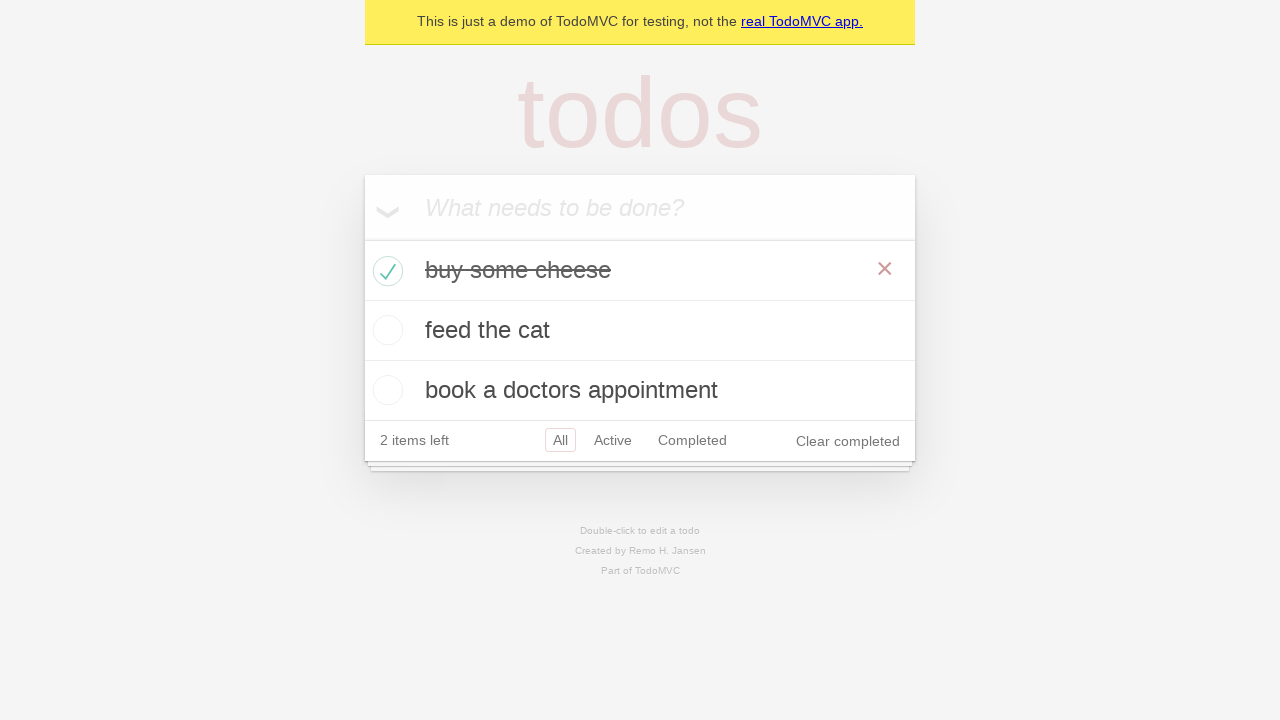

Clicked 'Clear completed' button to remove completed todo at (848, 441) on internal:role=button[name="Clear completed"i]
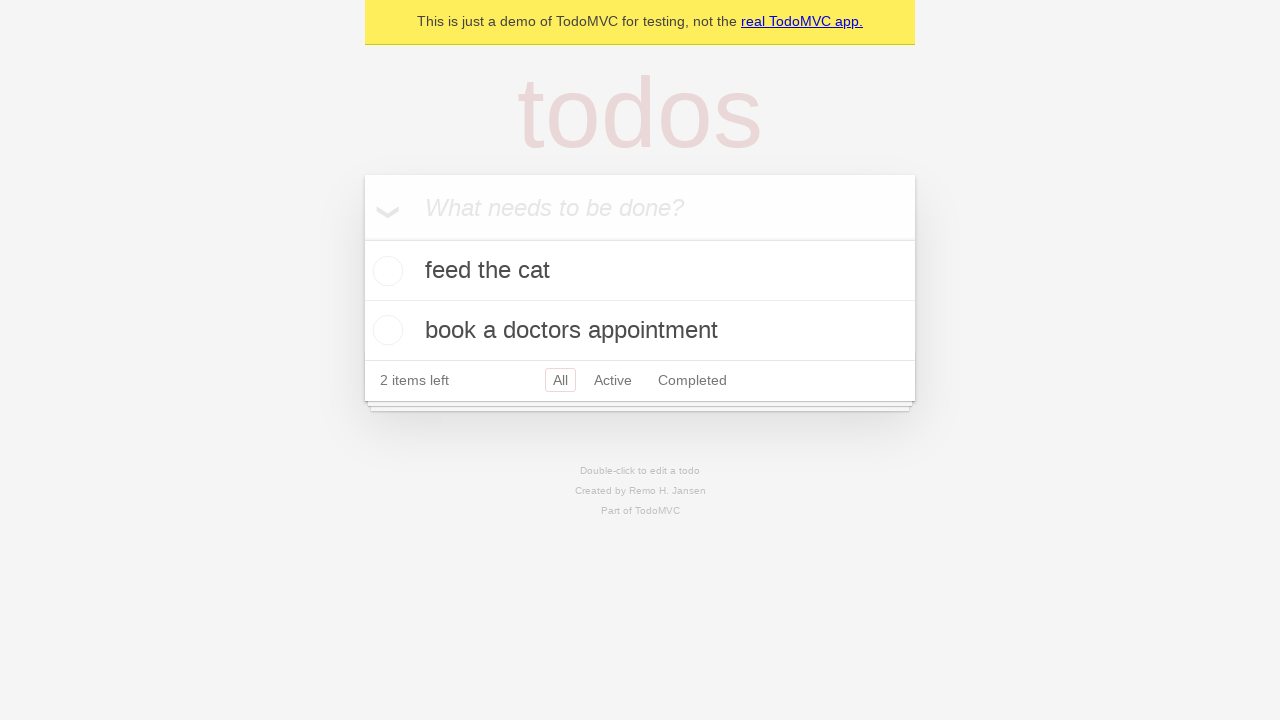

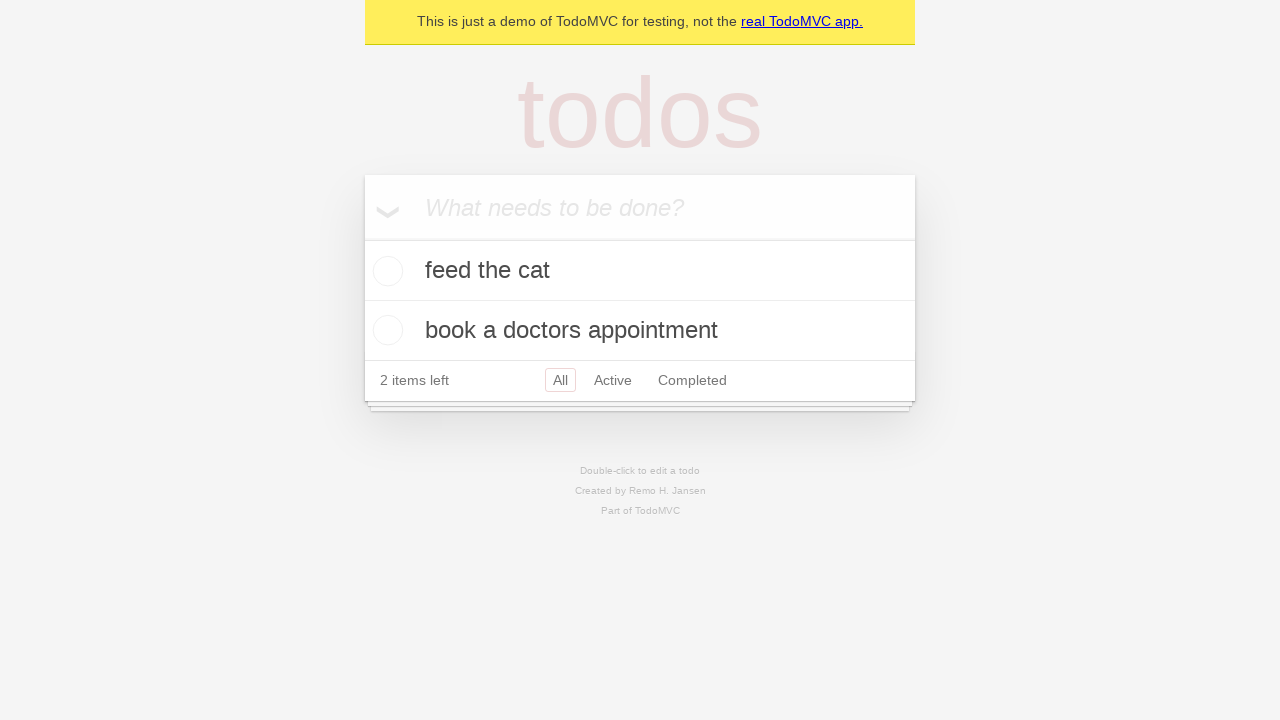